Tests language switching from Latvian to Russian and back to Latvian, verifying the page returns to original state

Starting URL: http://ss.com

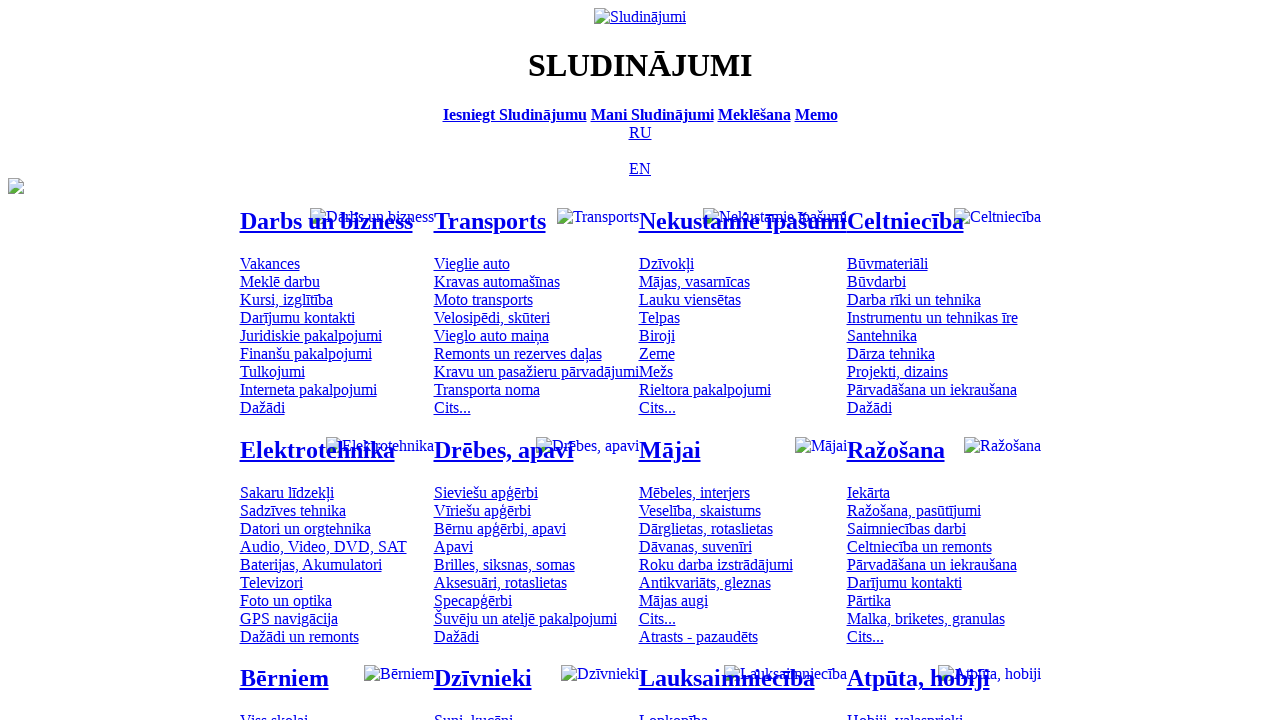

Clicked on Russian language option to switch from Latvian to Russian at (640, 132) on [title='По-русски']
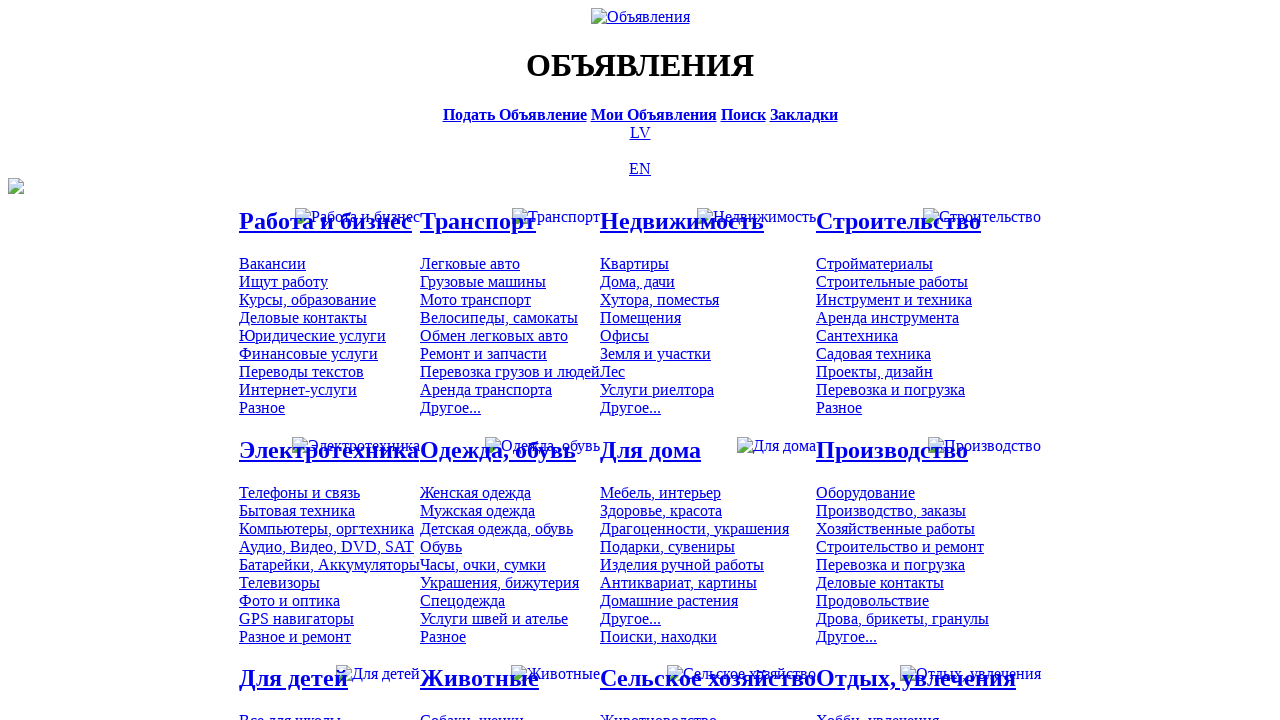

Clicked on Latvian language option to switch back from Russian to Latvian at (640, 132) on [title='Latviski']
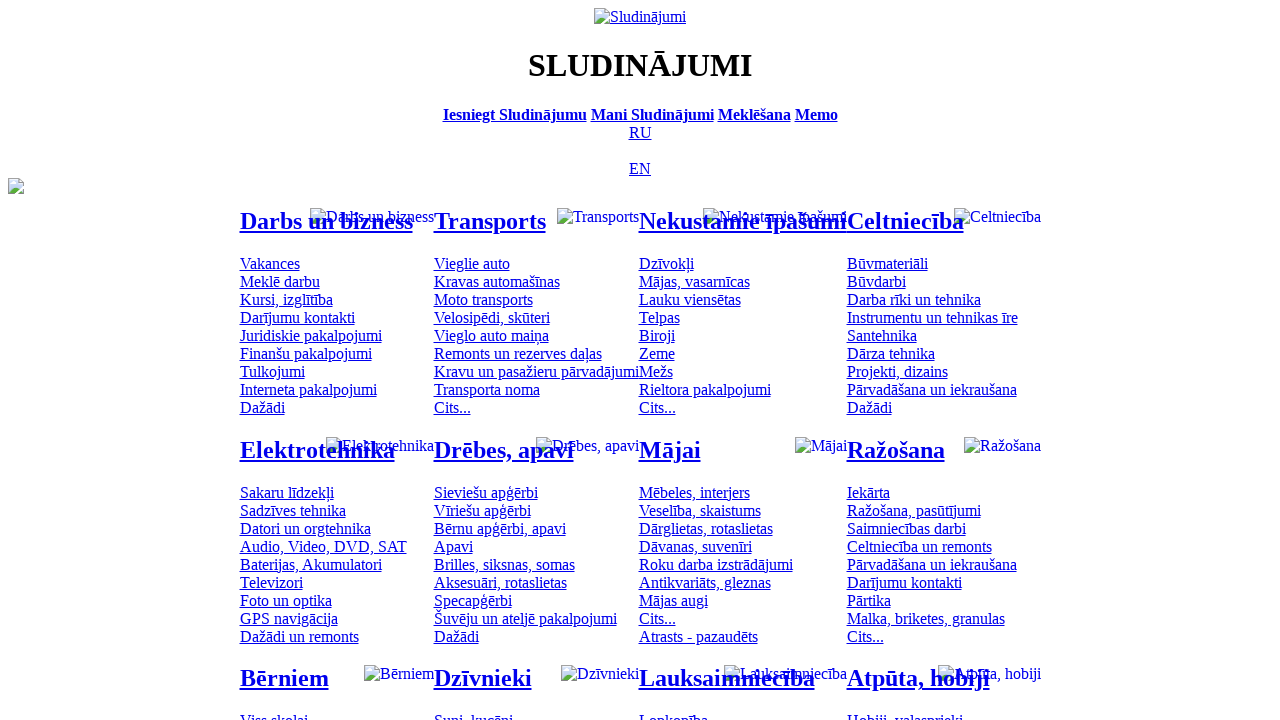

Verified Russian language option is displayed again after switching back to Latvian
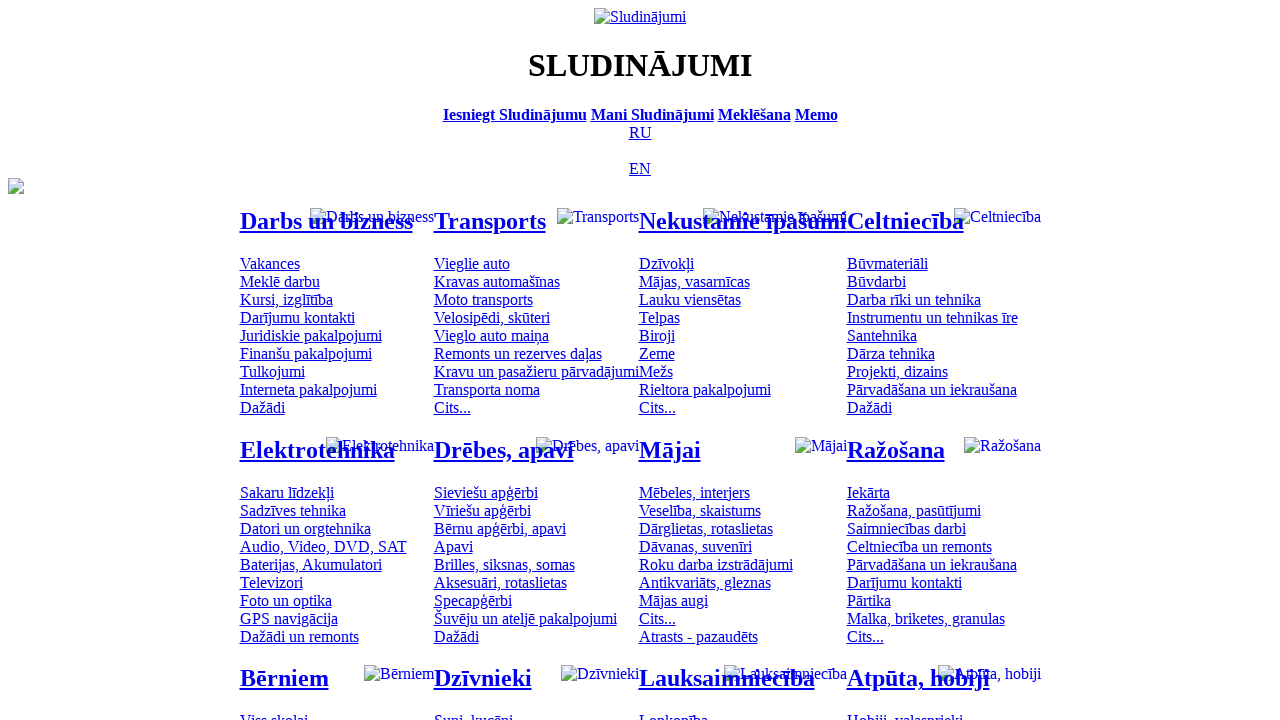

Verified page title is back to Latvian 'Sludinājumi - SS.COM', confirming return to original state
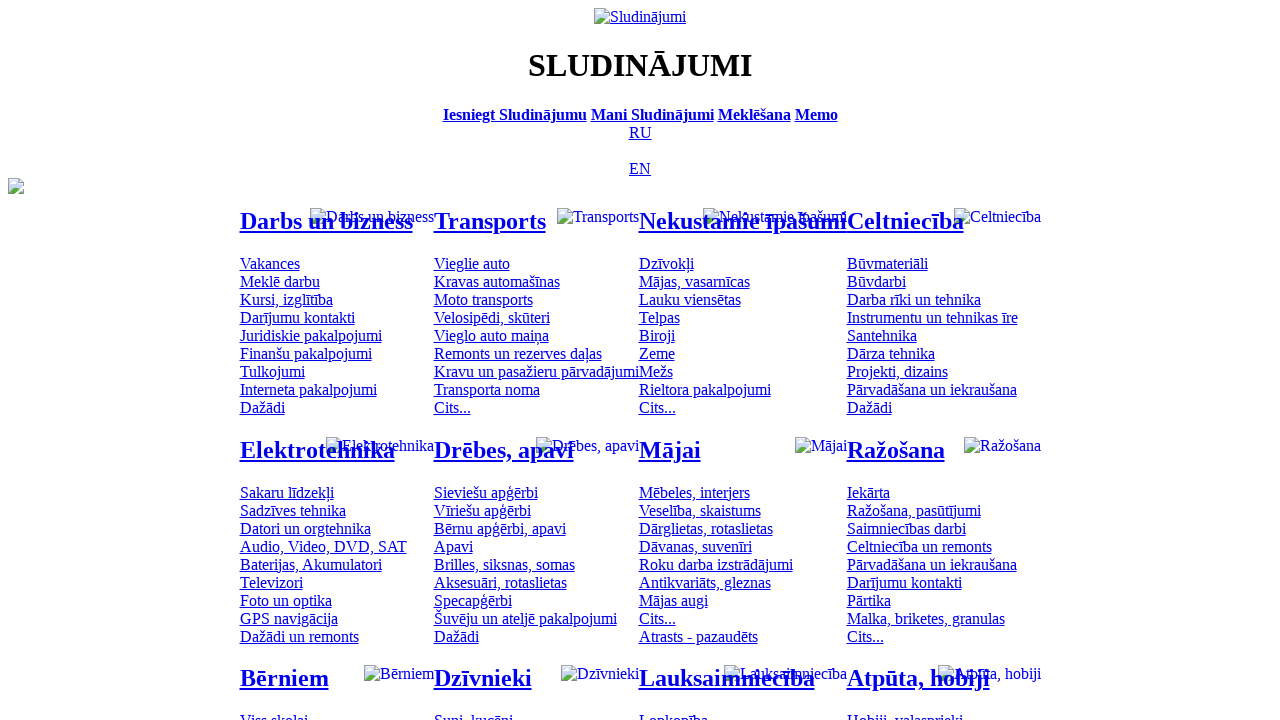

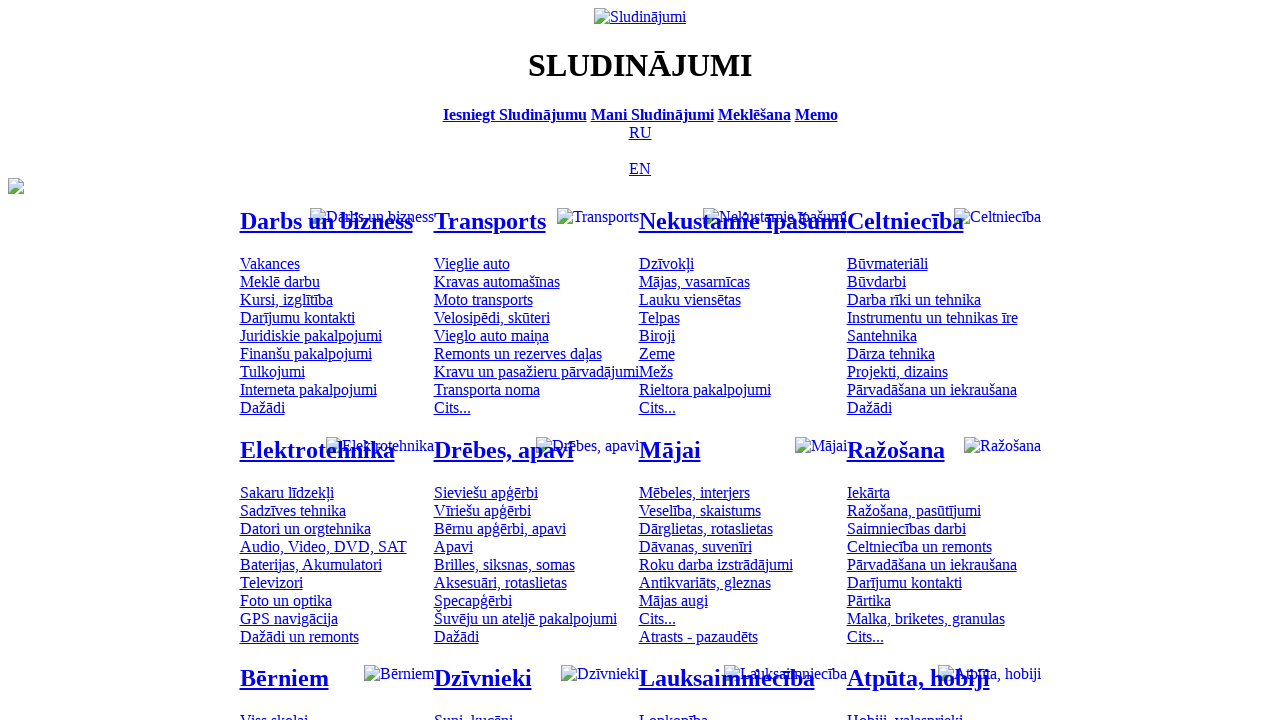